Tests user registration form by filling out all required fields including personal information and account credentials, then submitting the registration

Starting URL: https://parabank.parasoft.com/parabank/register.htm

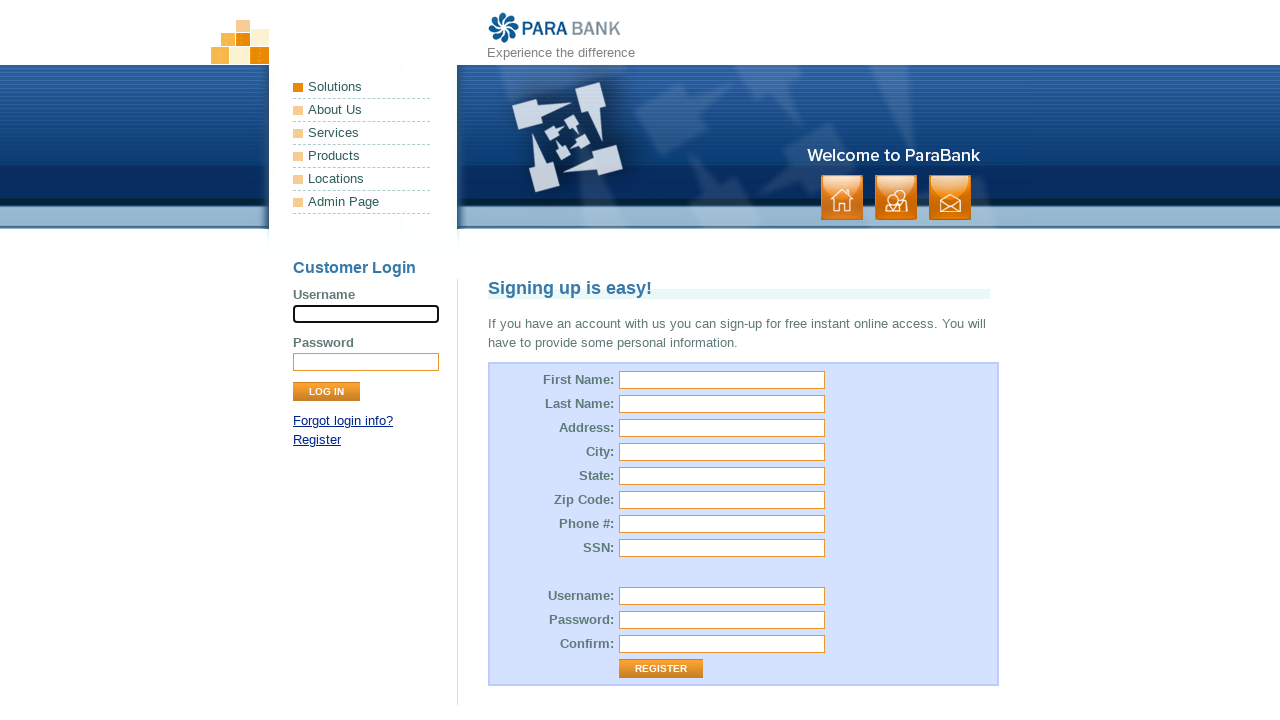

Filled first name field with 'Tymur' on #customer\.firstName
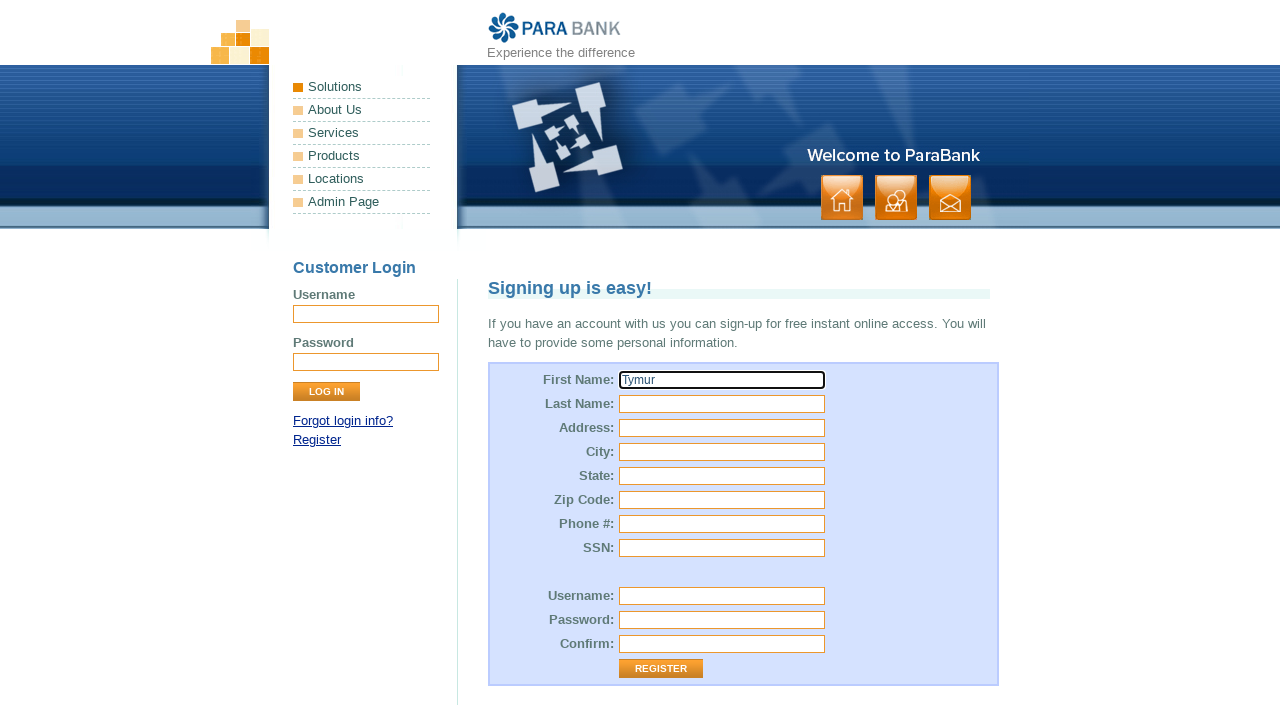

Filled last name field with 'Safin' on #customer\.lastName
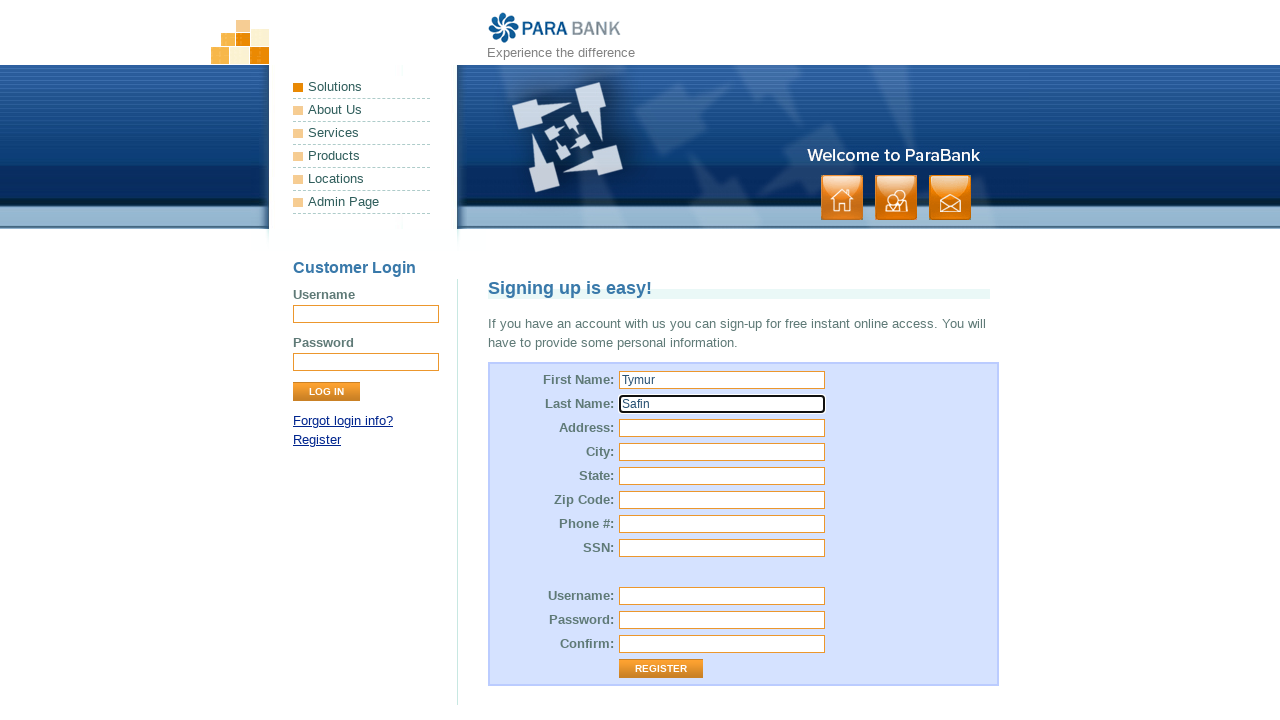

Filled street address field with '2512 Beechwood Blvd' on #customer\.address\.street
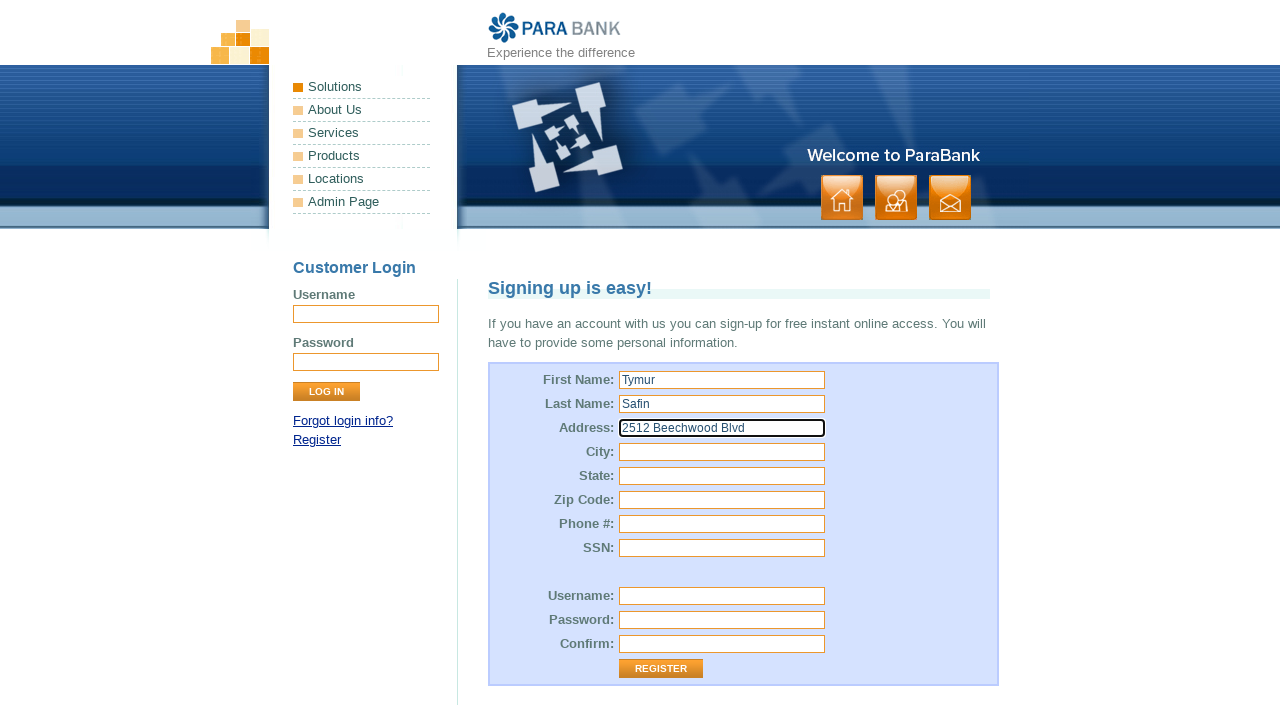

Filled city field with 'Pittsburgh' on #customer\.address\.city
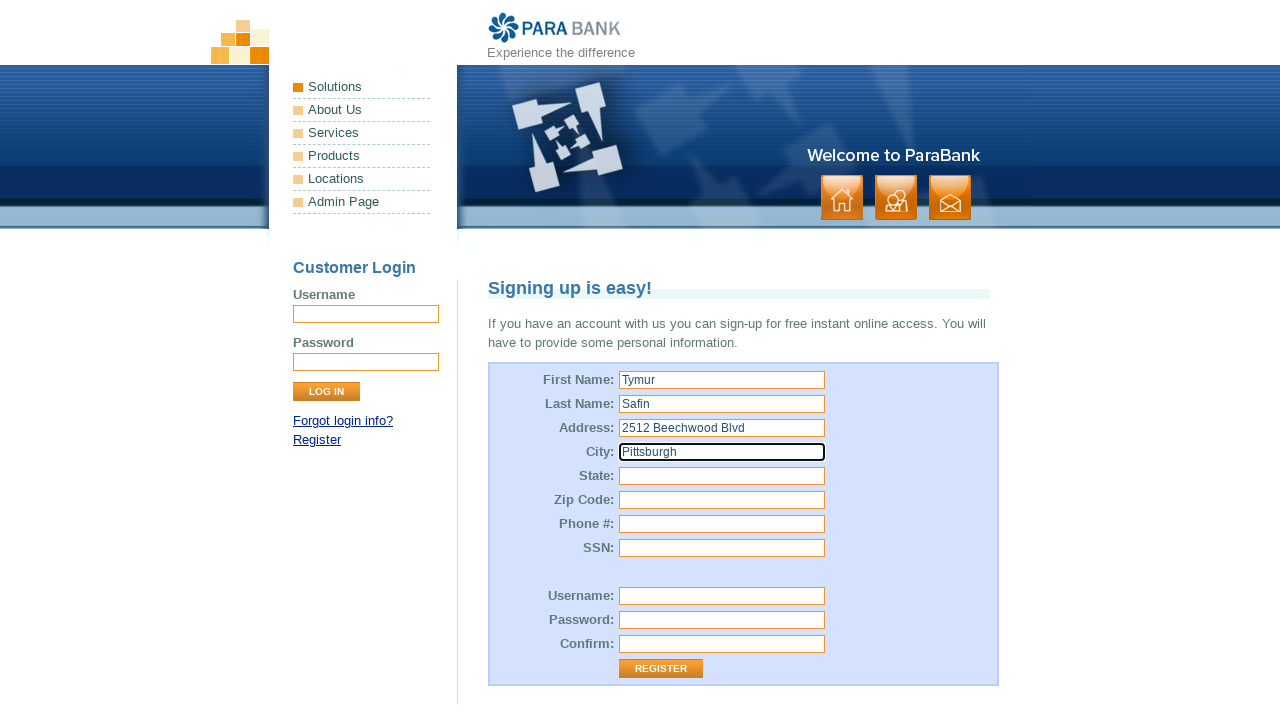

Filled state field with 'PA' on #customer\.address\.state
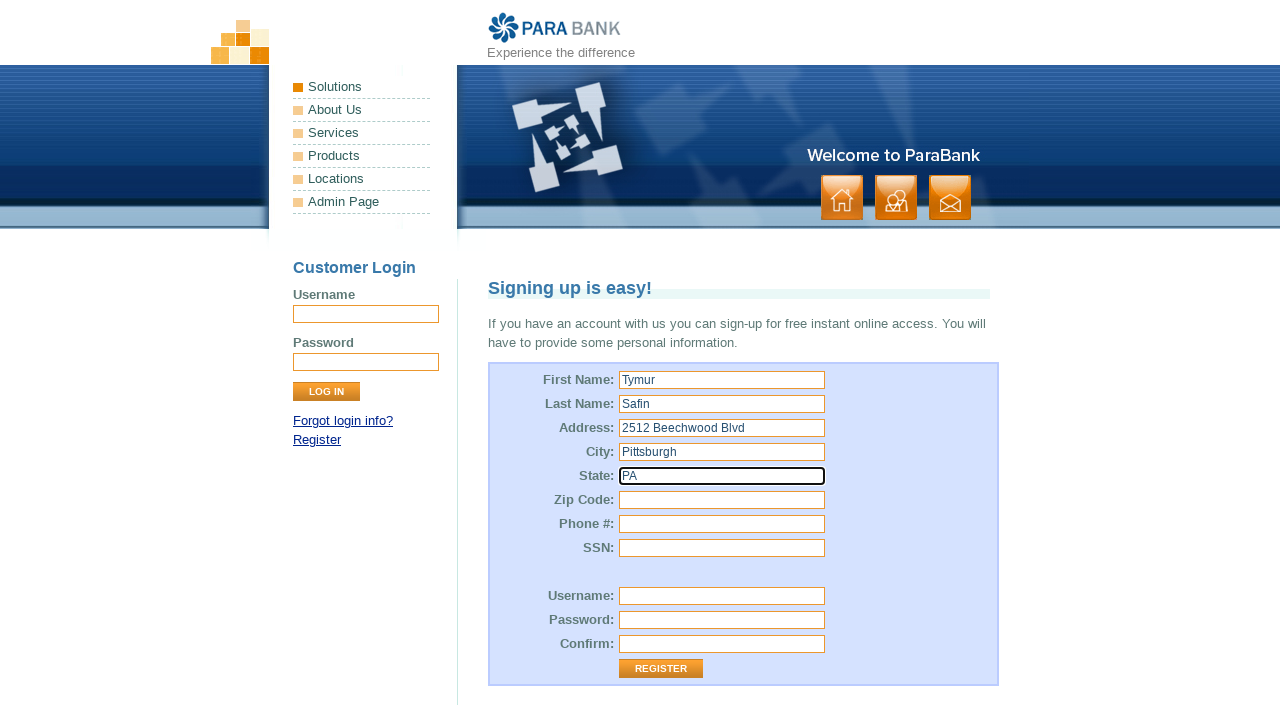

Filled zip code field with '15217' on #customer\.address\.zipCode
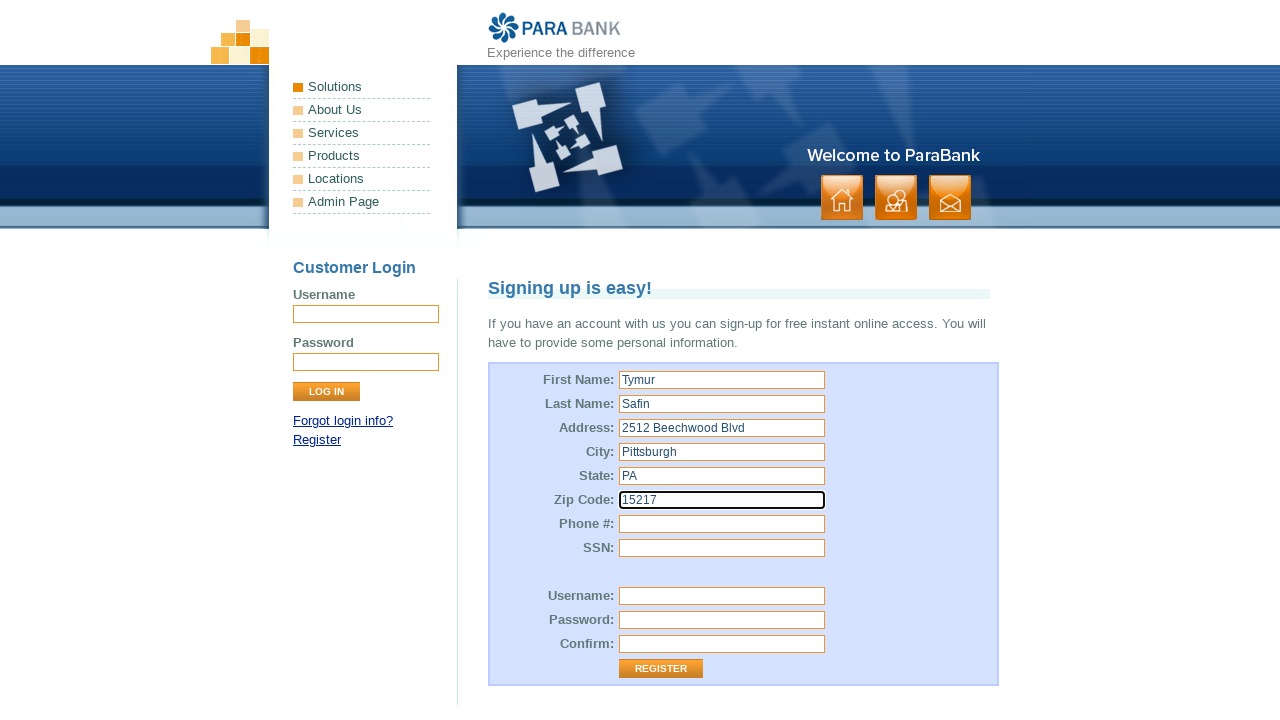

Filled phone number field with '14121234567' on #customer\.phoneNumber
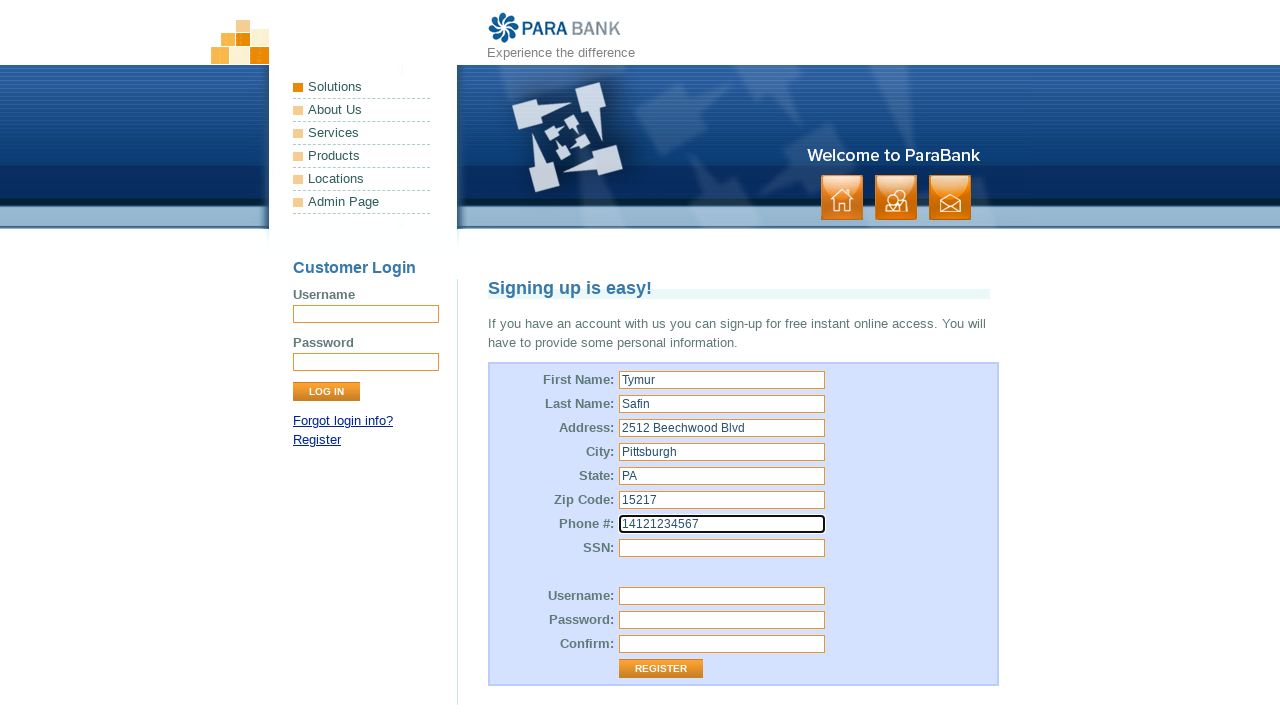

Filled SSN field with '1234567890' on #customer\.ssn
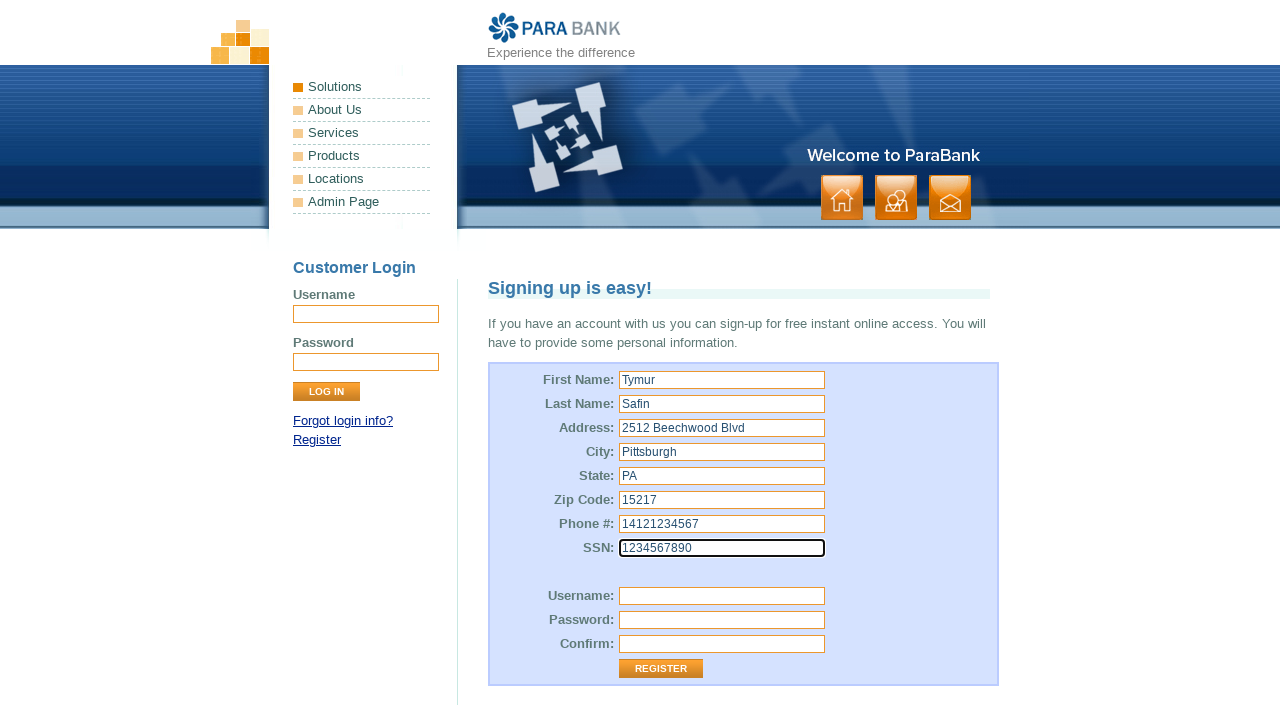

Filled username field with 'UserName' on #customer\.username
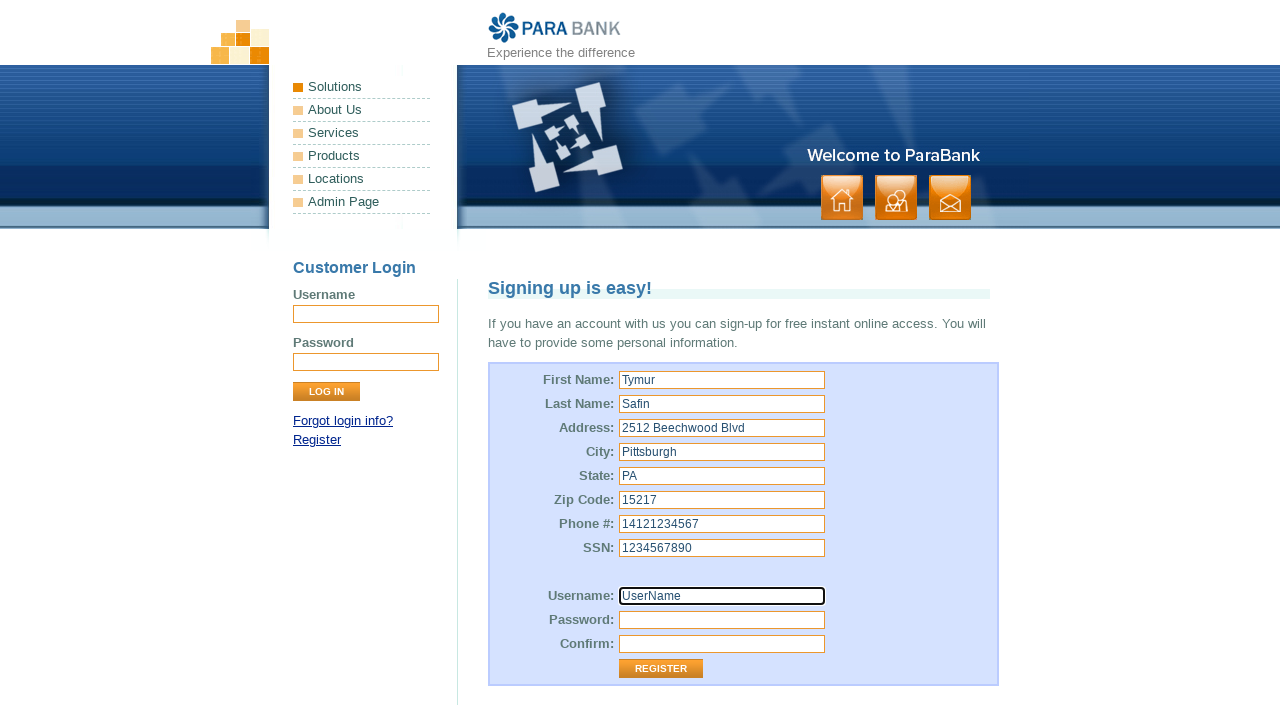

Filled password field with 'Pass12345' on #customer\.password
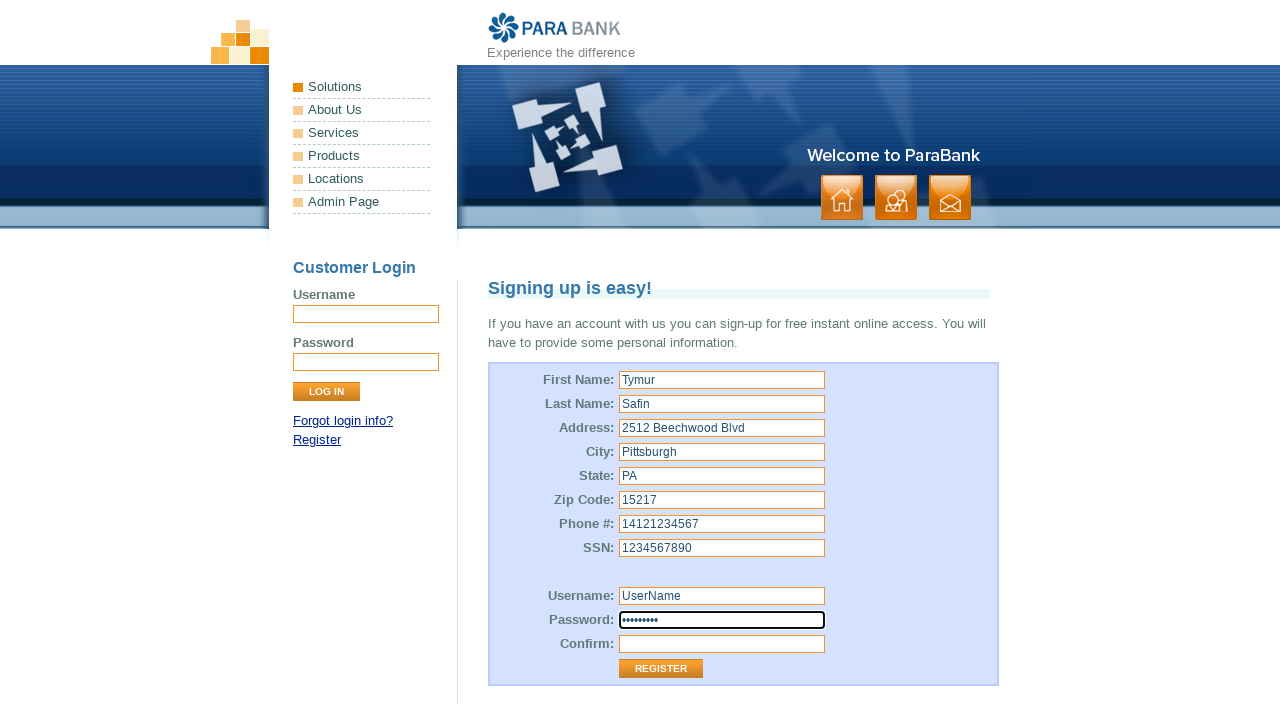

Filled password confirmation field with 'Pass12345' on #repeatedPassword
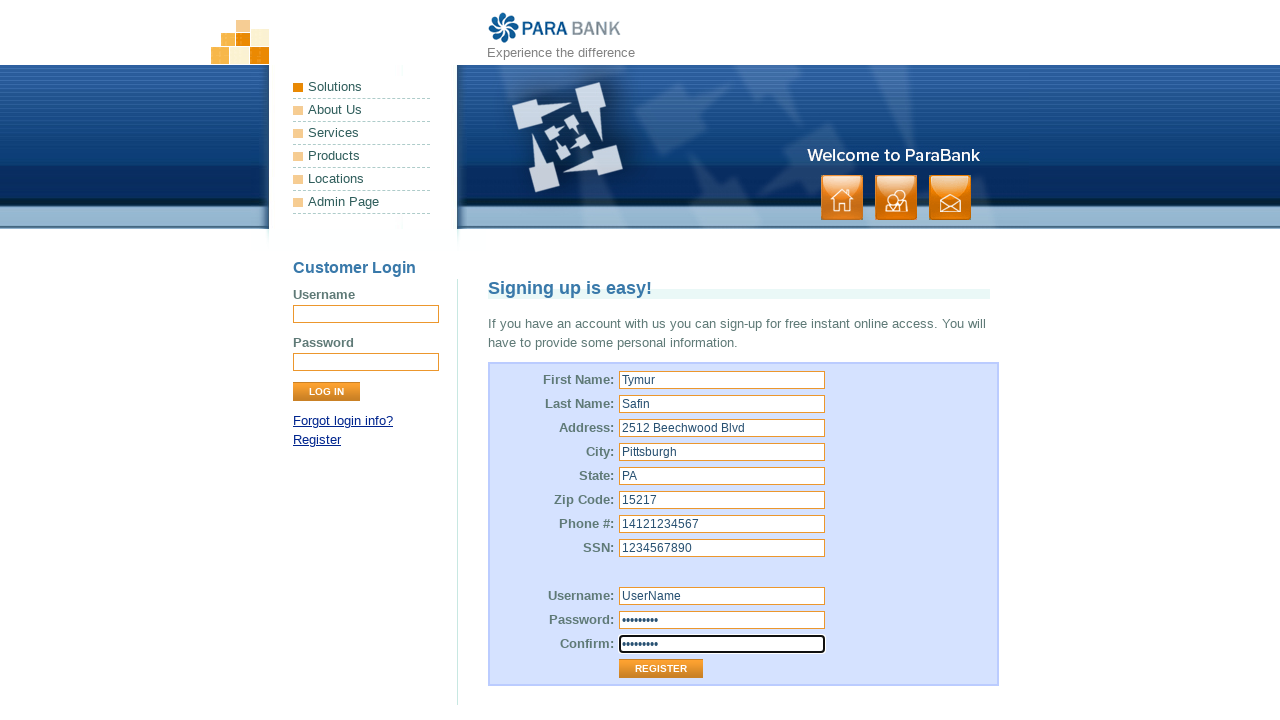

Clicked submit button to complete registration at (896, 198) on .button
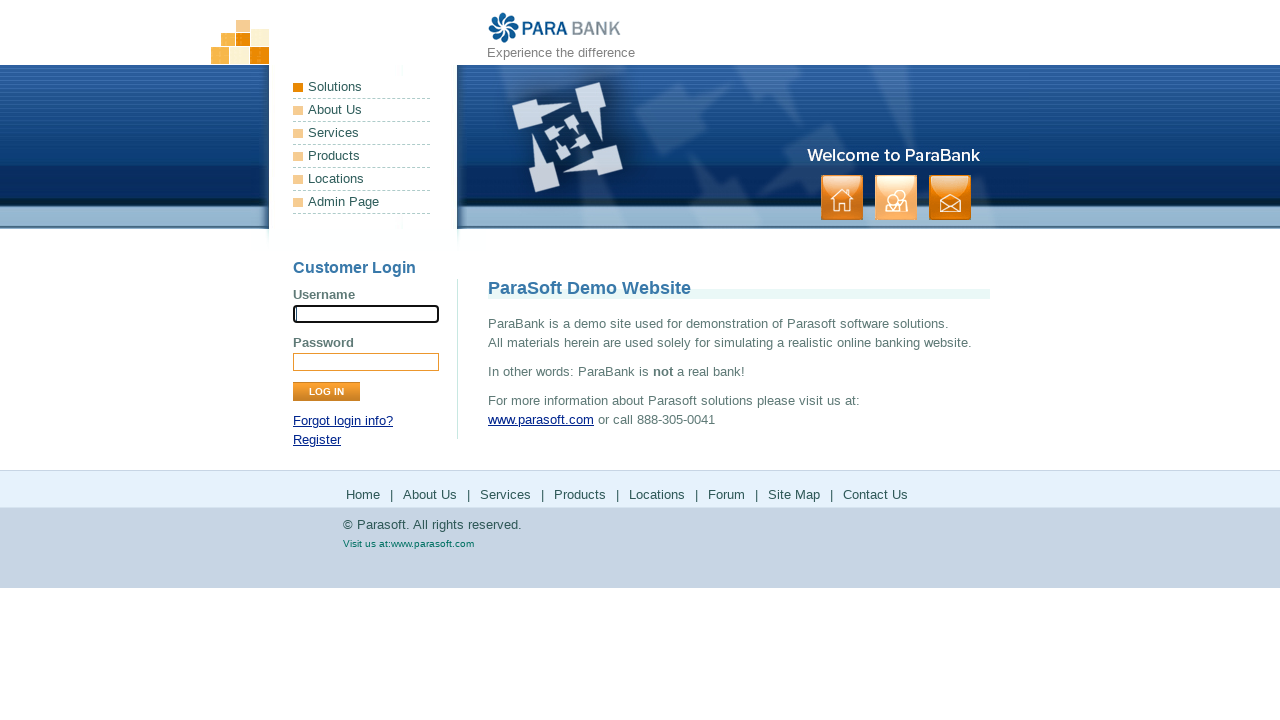

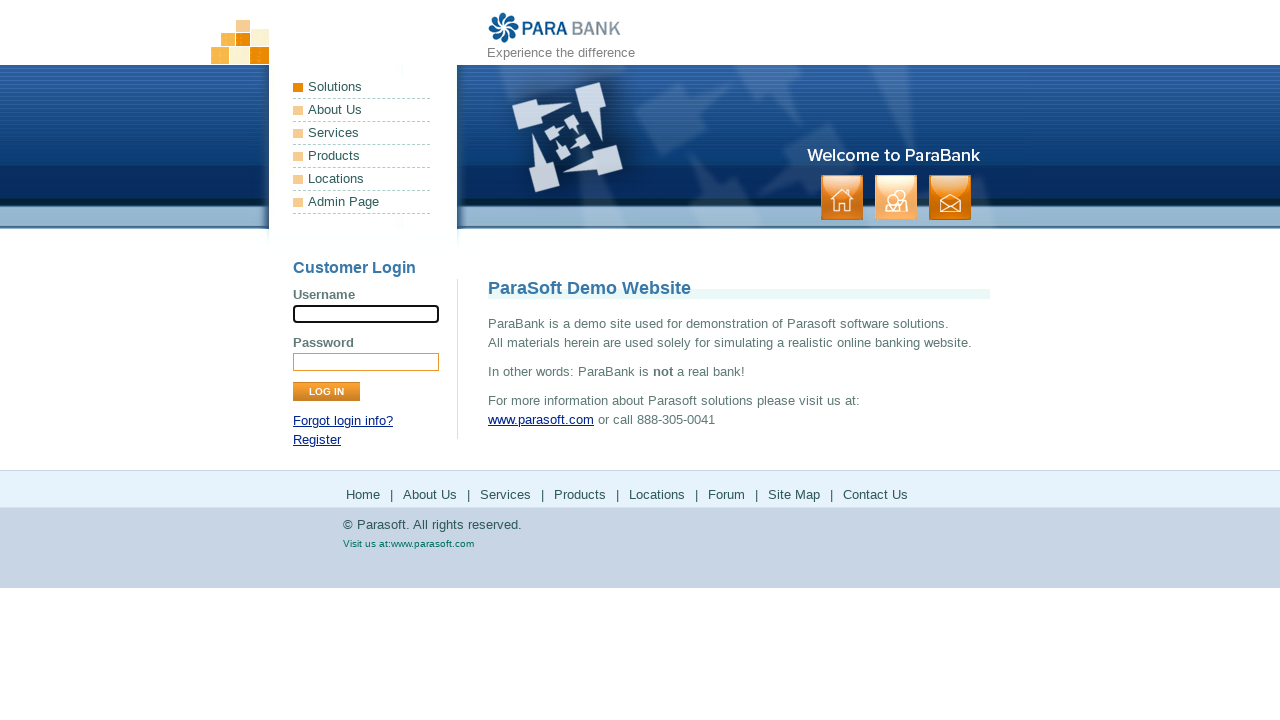